Navigates to a Korean forum (DCInside mouse gallery) and verifies that post listings are displayed across different category pages

Starting URL: https://gall.dcinside.com/mgallery/board/lists/?id=mouse&sort_type=N&search_head=0&page=1

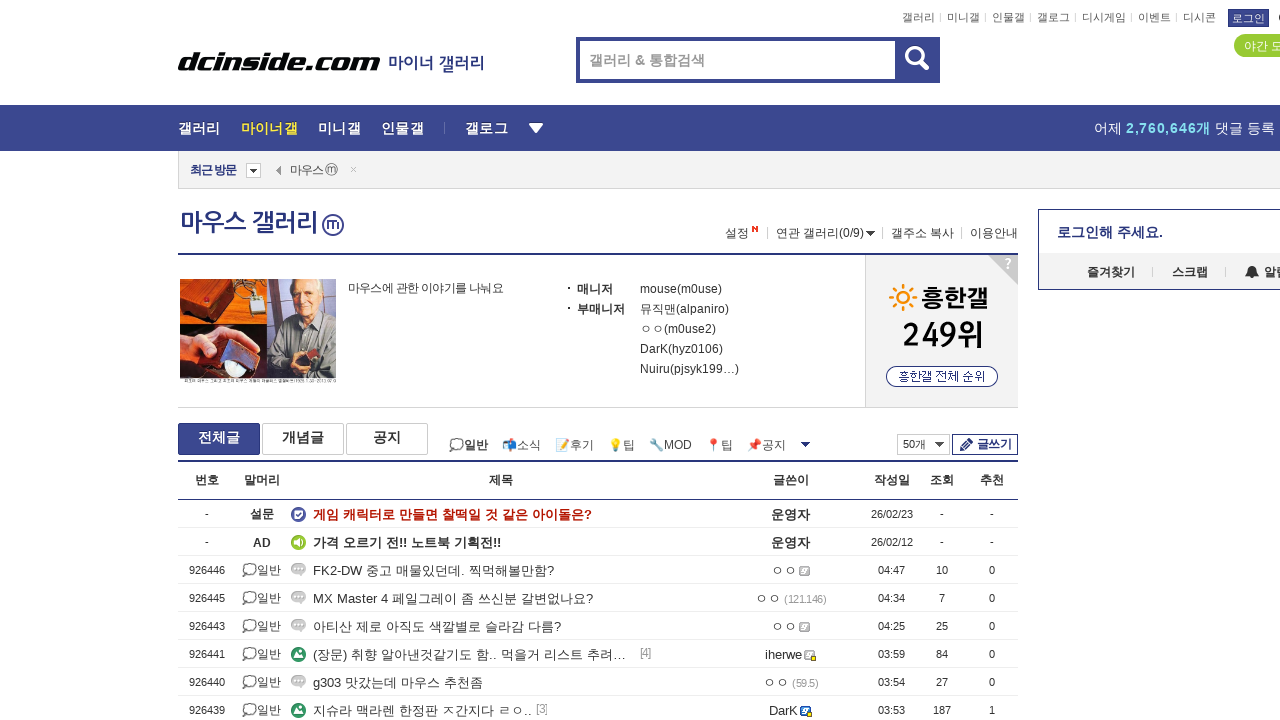

Initial page loaded and post listings verified on default category
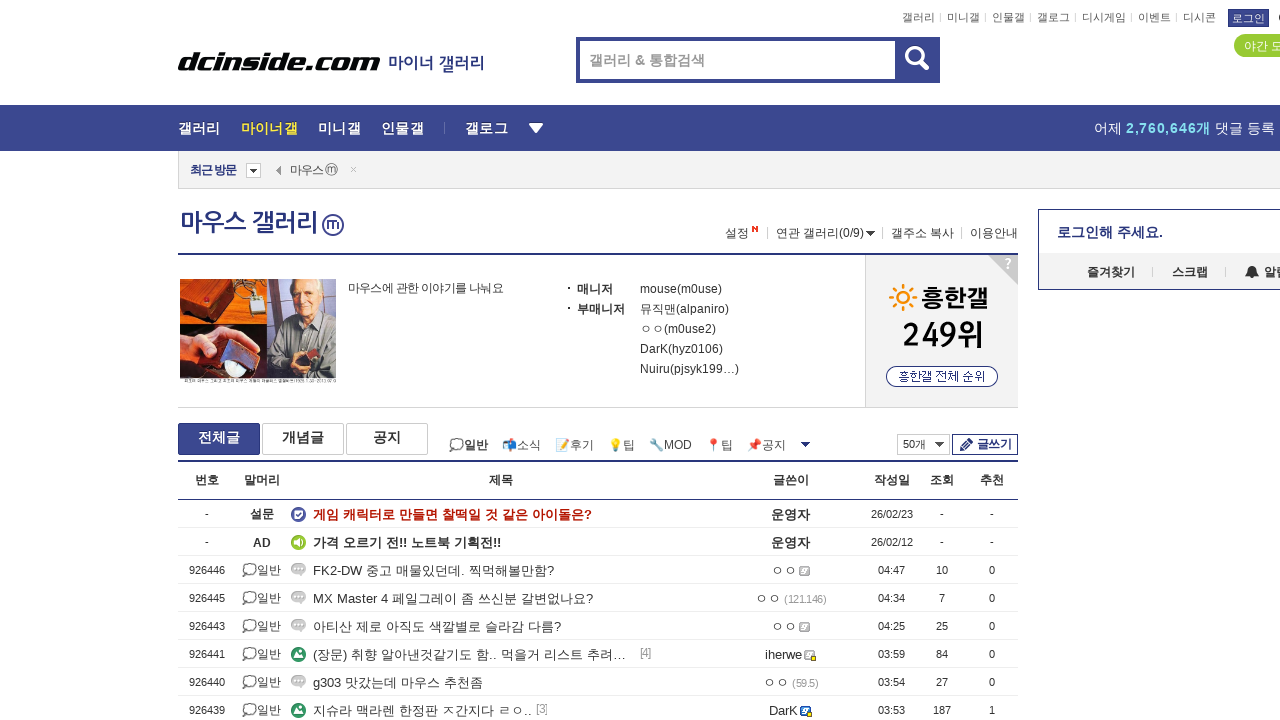

Navigated to News category (search_head=330)
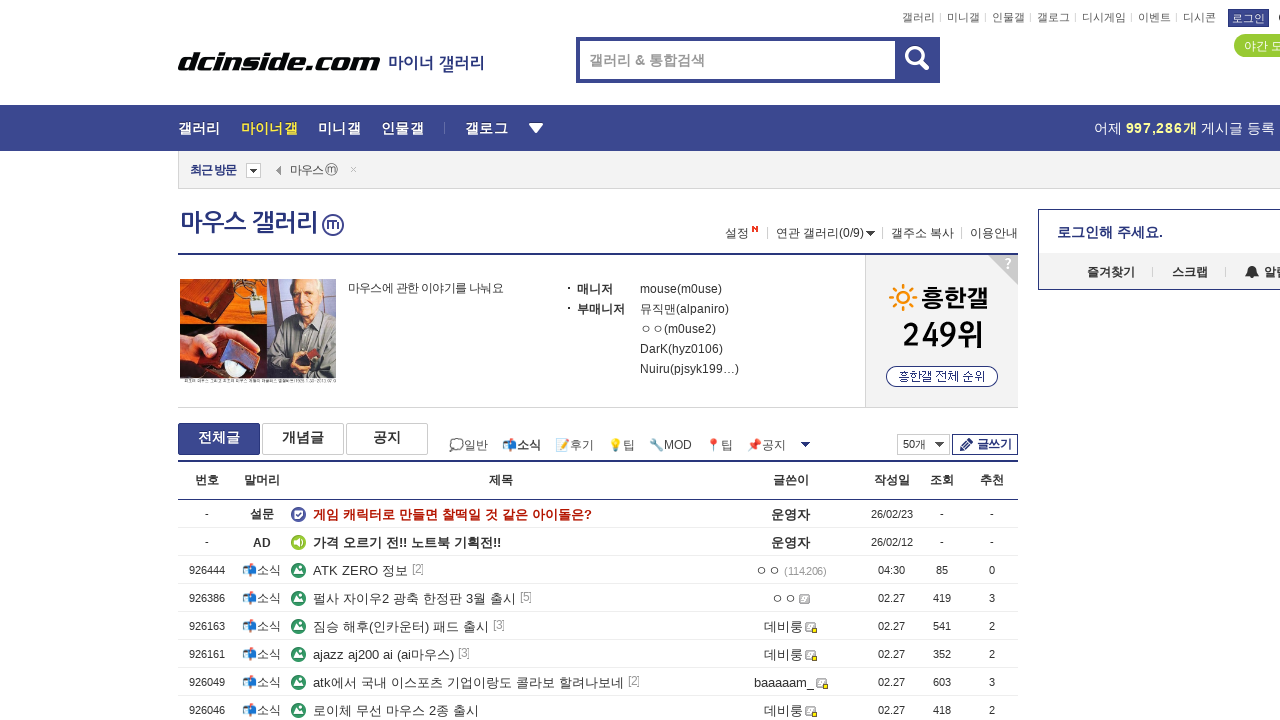

Post listings loaded in News category
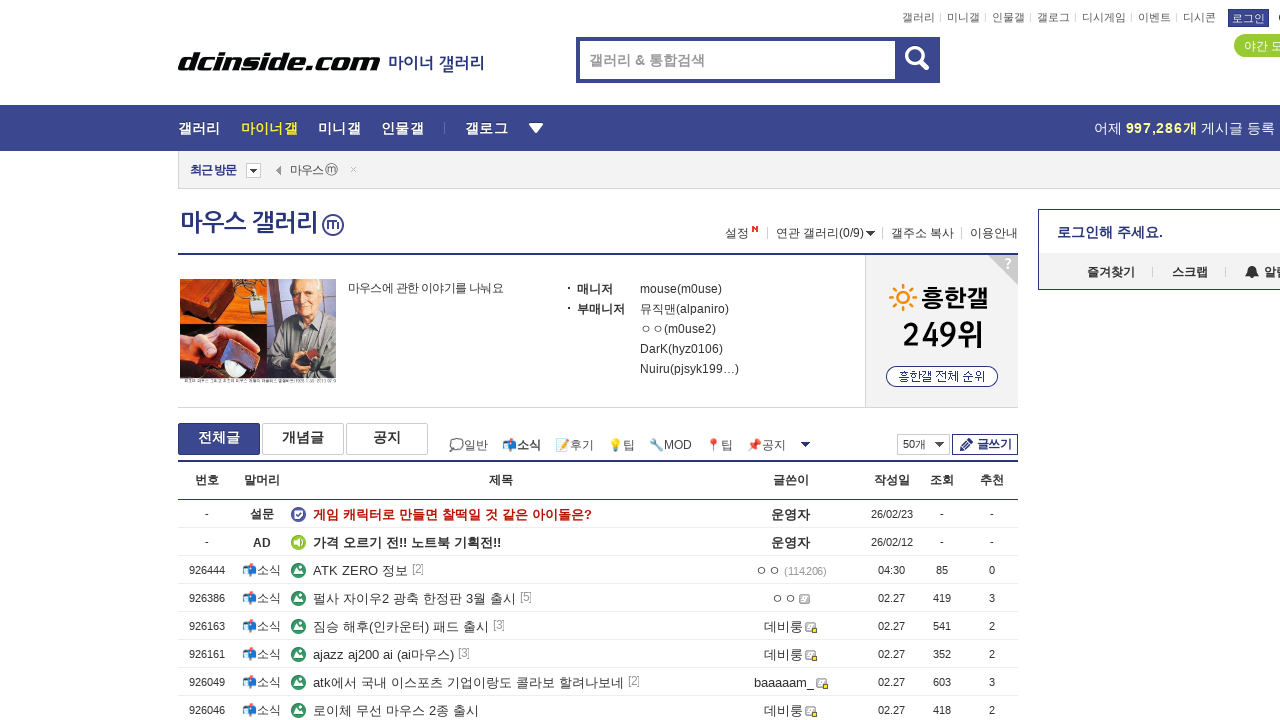

Navigated to Reviews category (search_head=20)
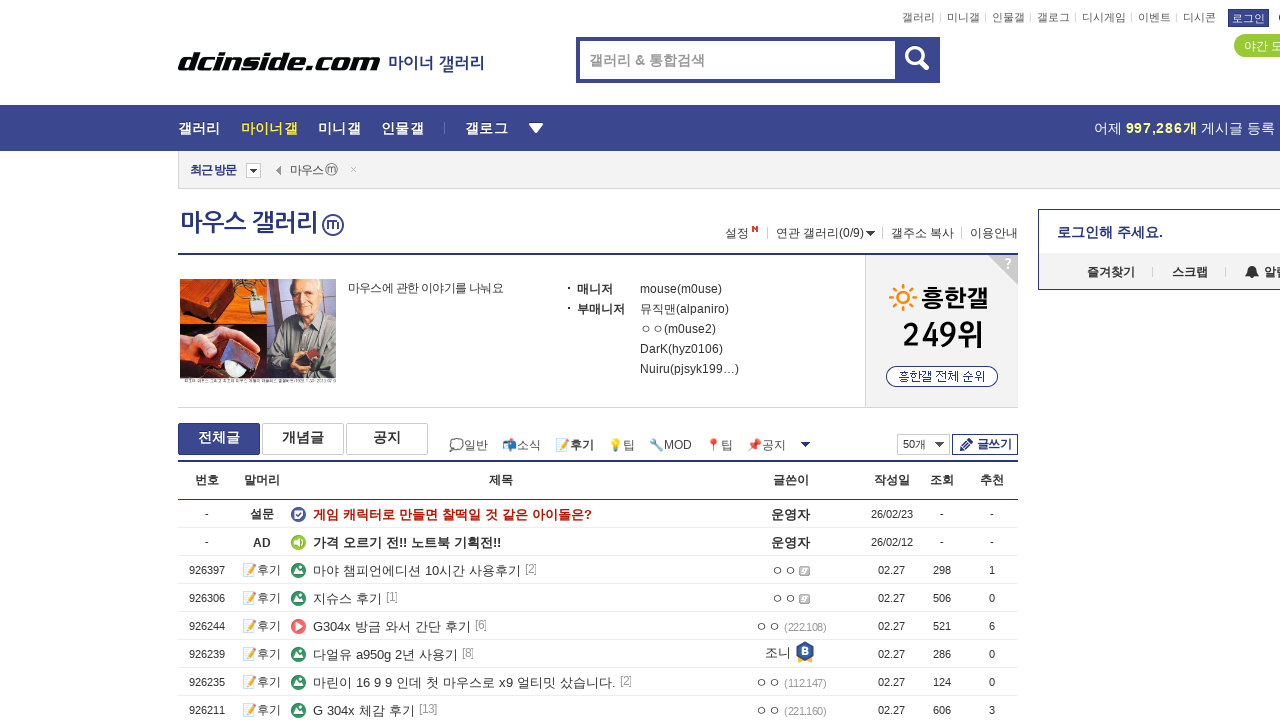

Post listings loaded in Reviews category
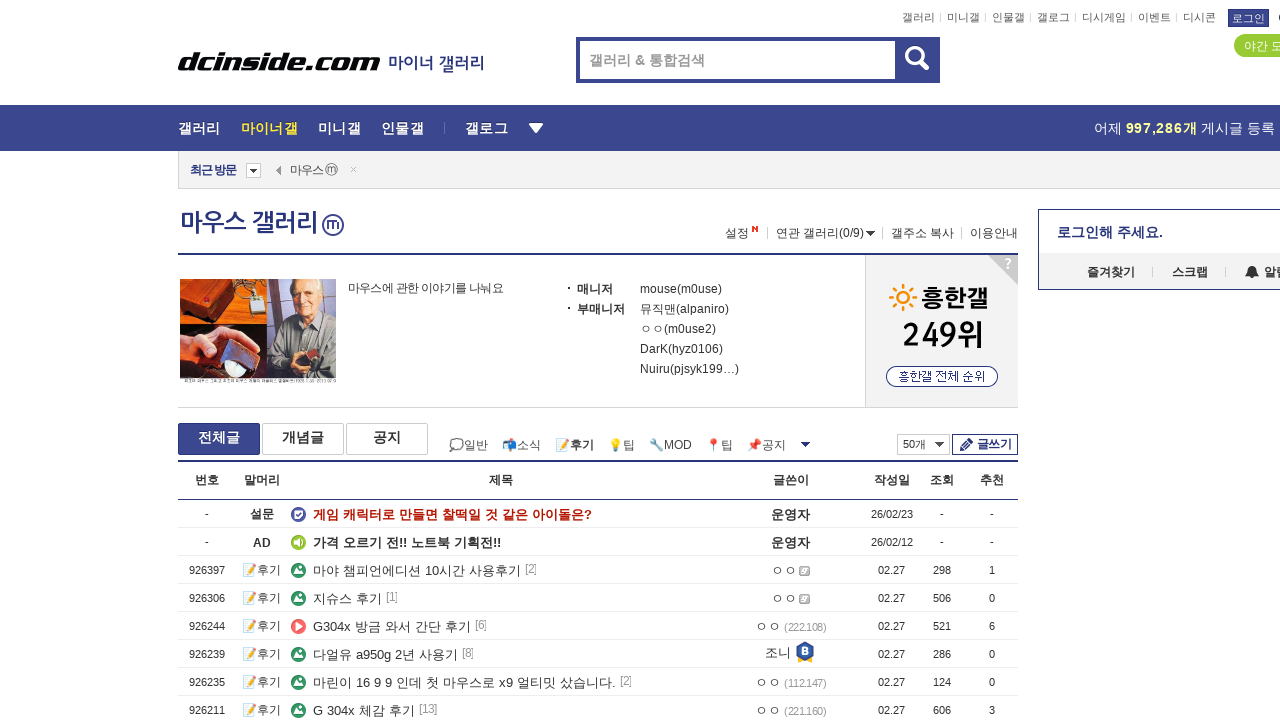

Navigated to Tips category (search_head=340)
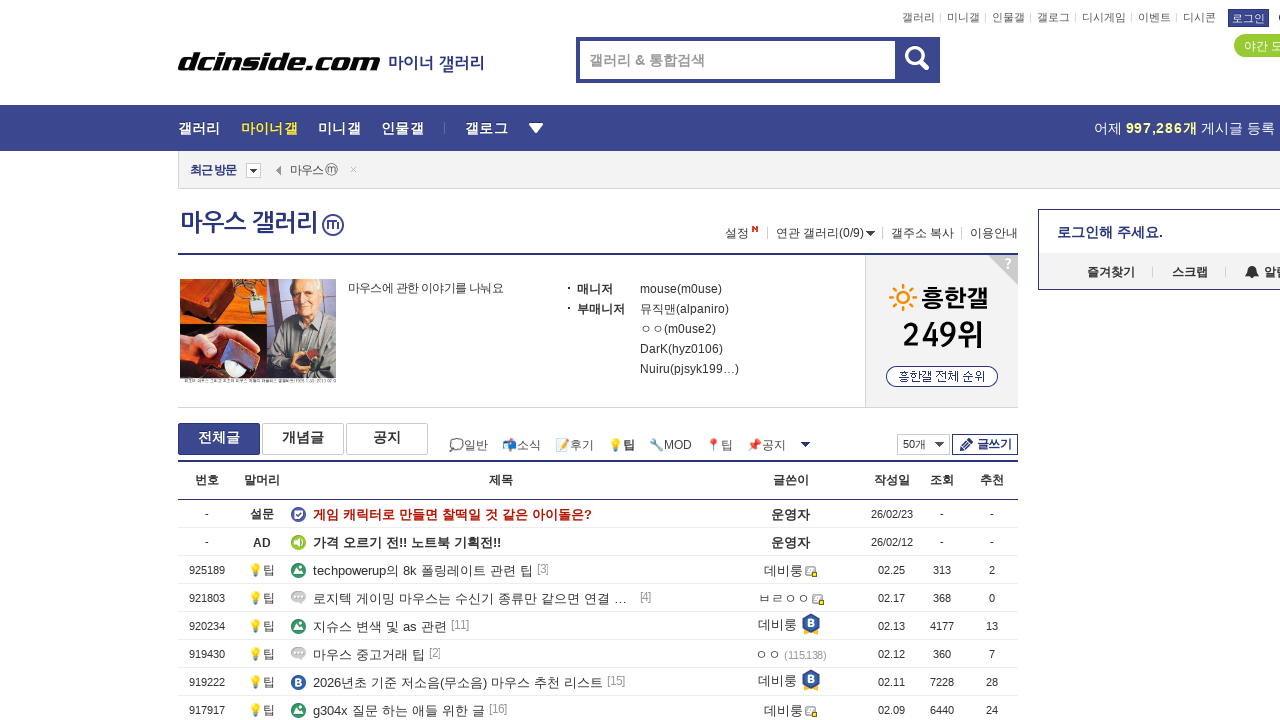

Post listings loaded in Tips category
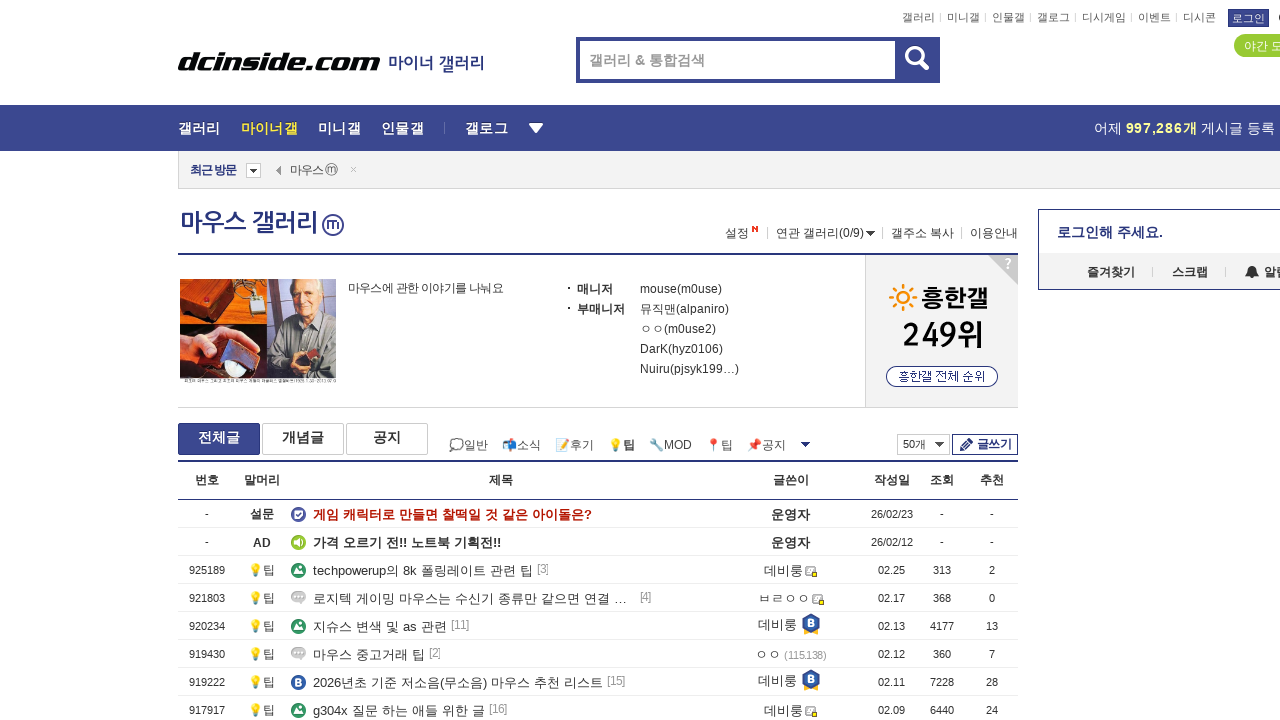

Navigated to MOD category (search_head=350)
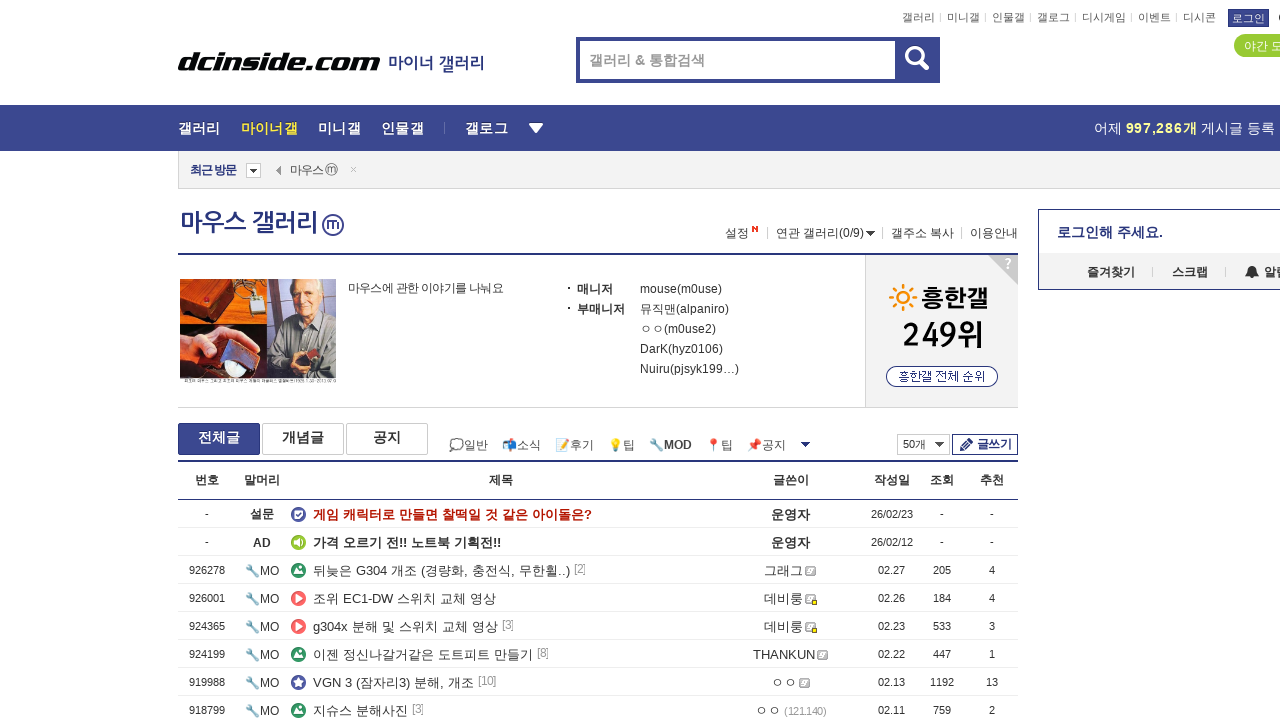

Post listings loaded in MOD category
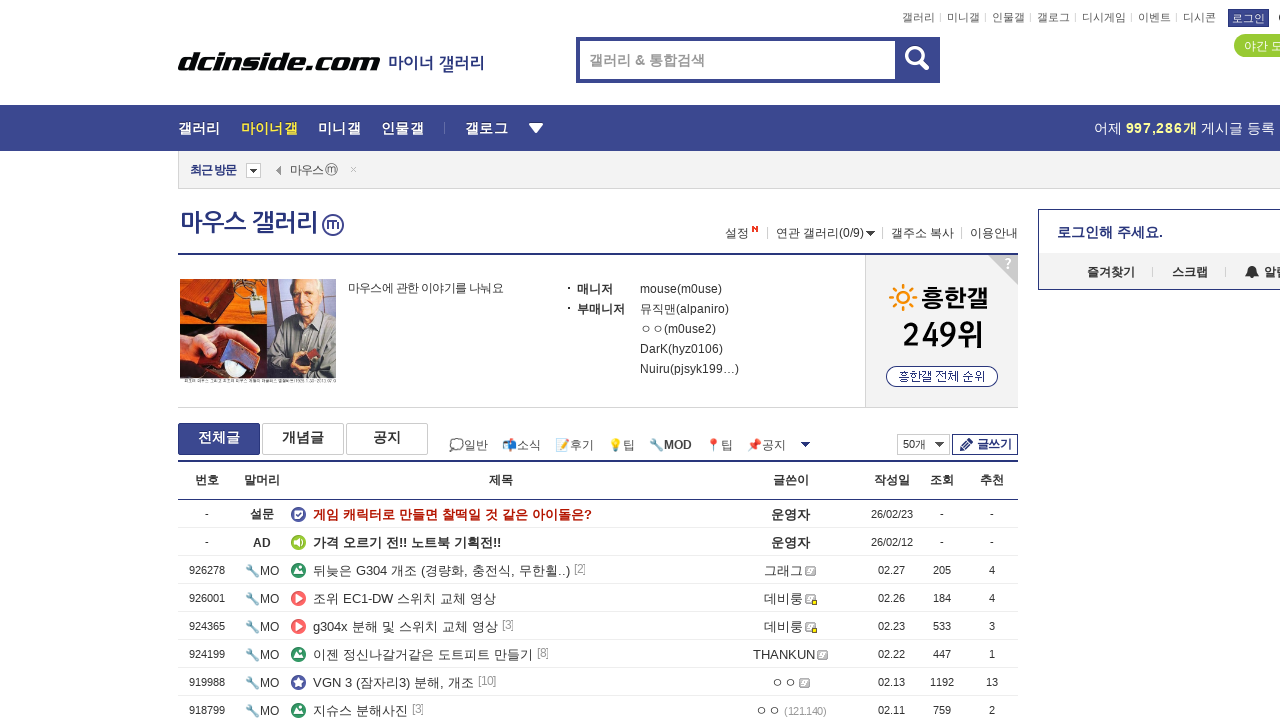

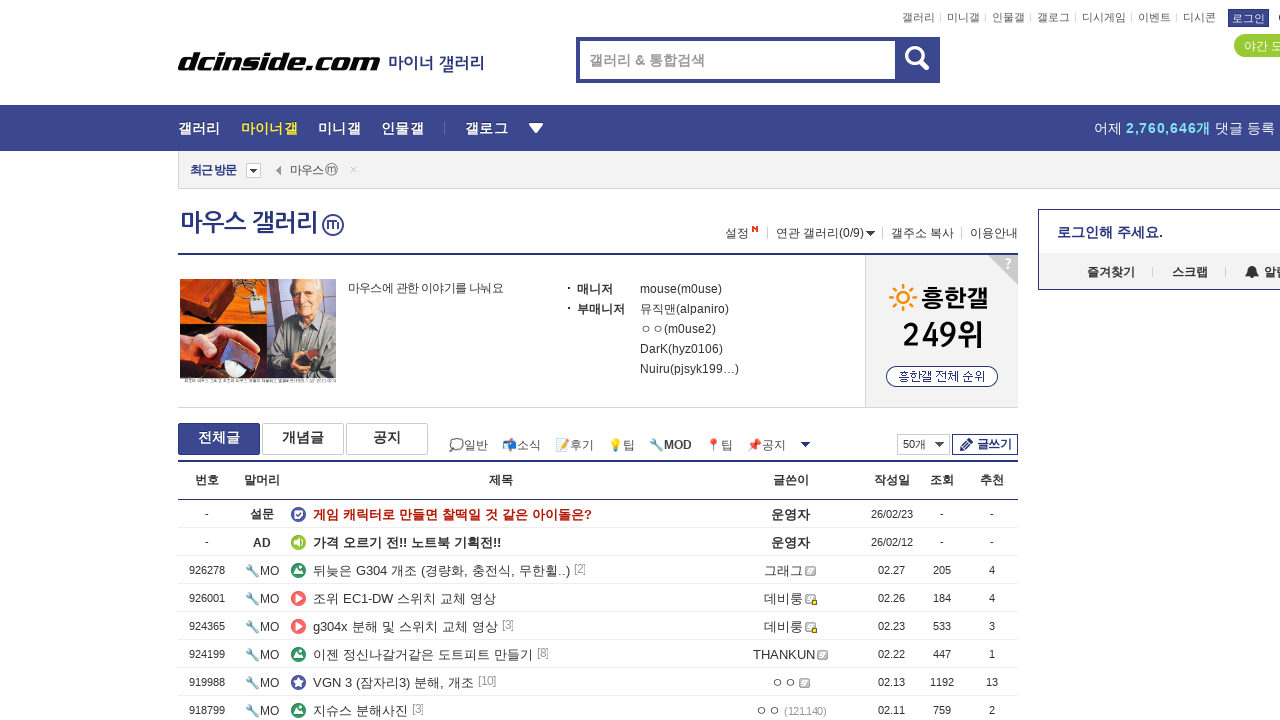